Navigates to the TimeAndDate world clock page and verifies that the table containing city information loads correctly with data present.

Starting URL: https://www.timeanddate.com/worldclock/

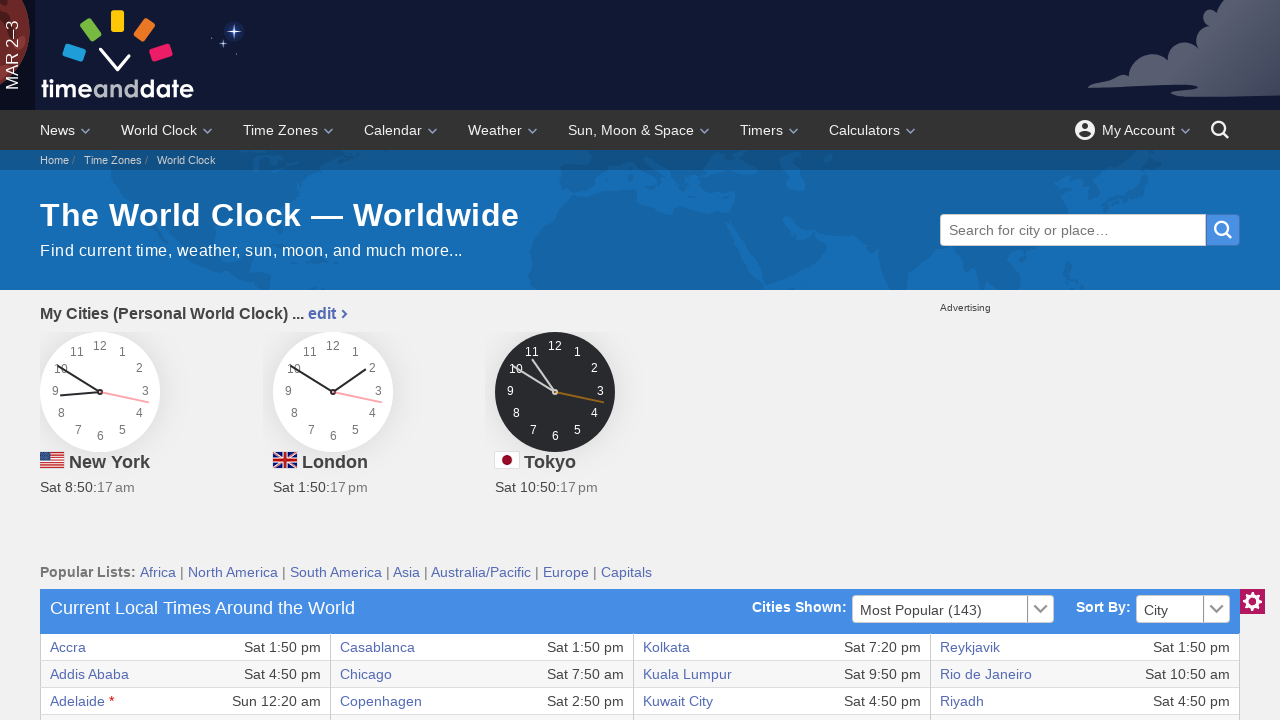

World clock table loaded with rows and cells
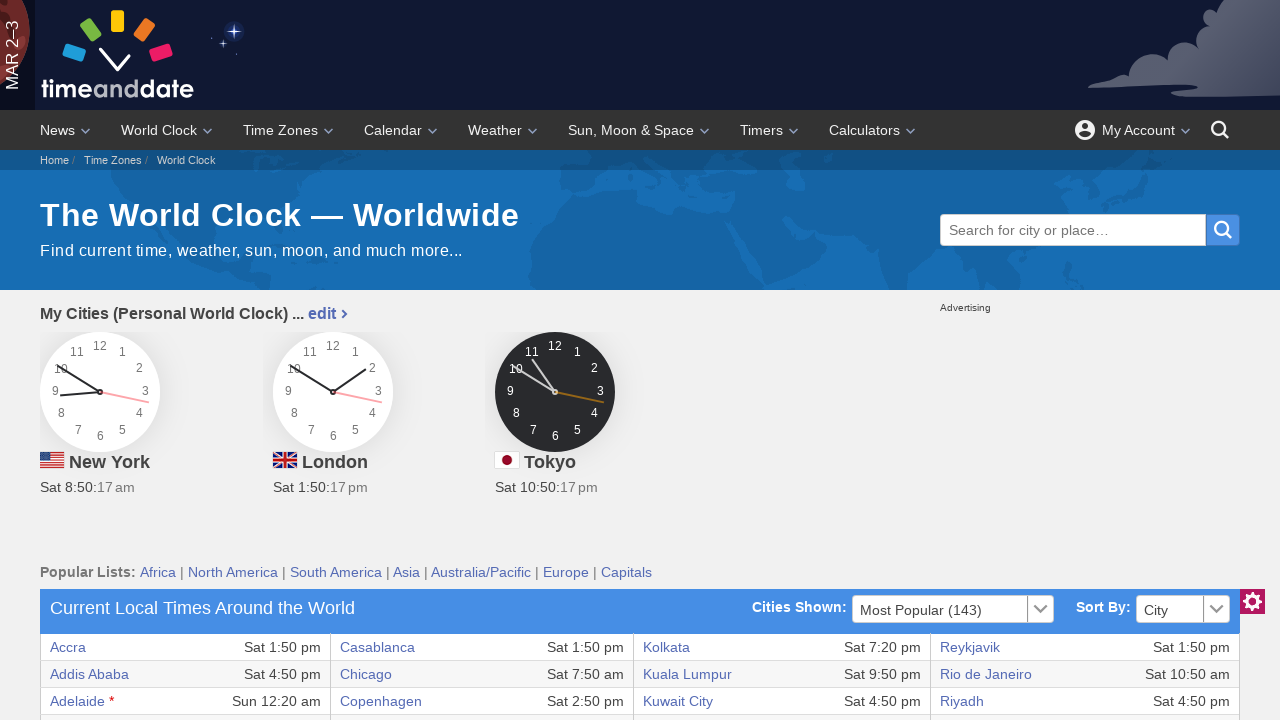

First city cell in table is visible and data is present
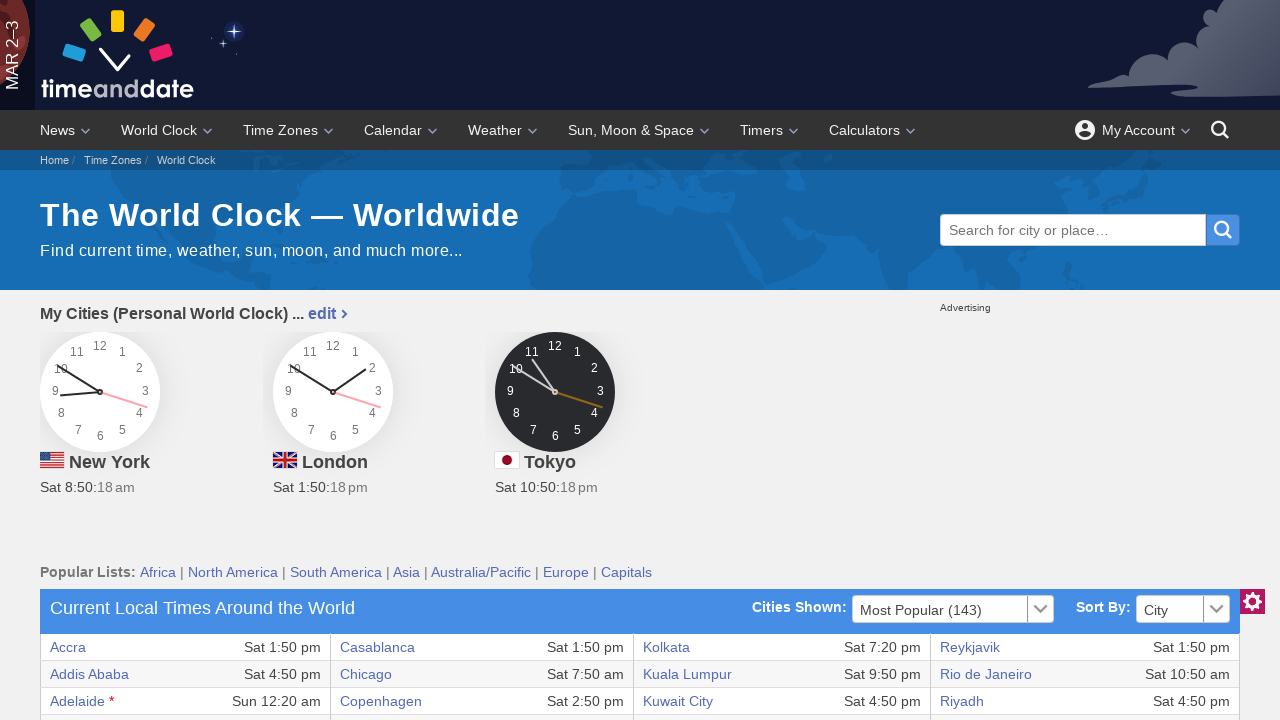

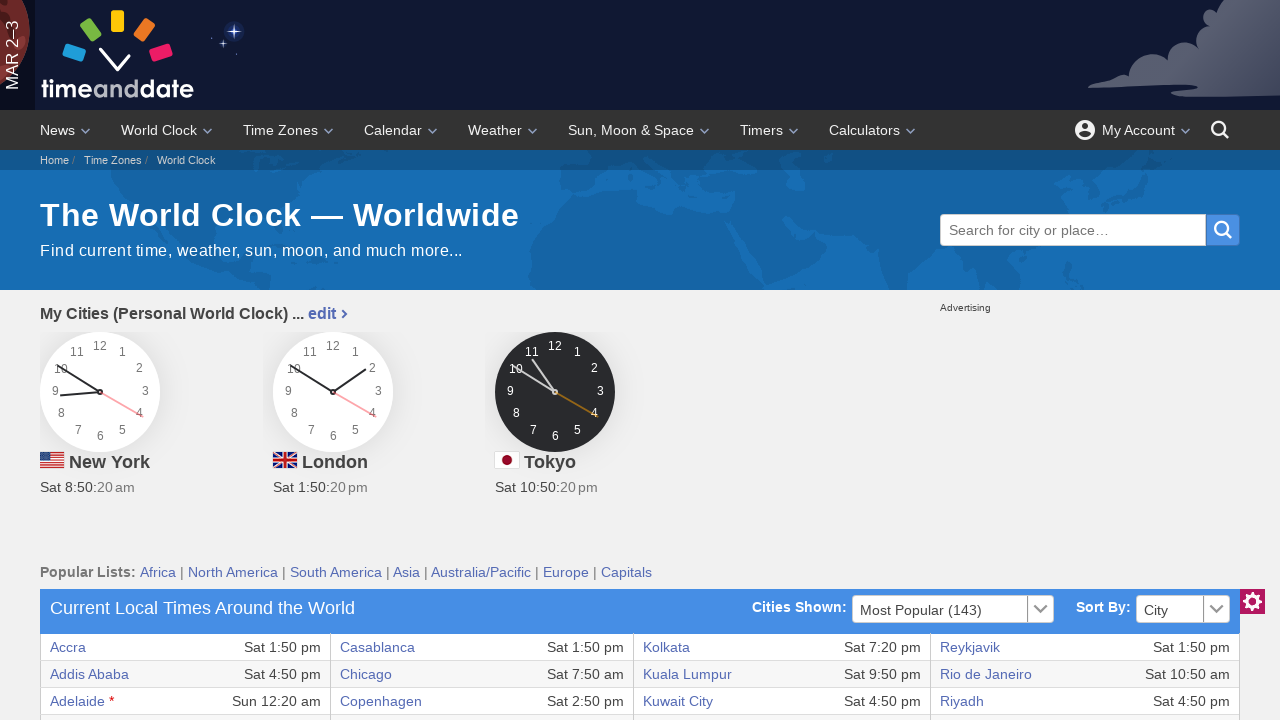